Counts and verifies the total number of links present on the entire page

Starting URL: https://rahulshettyacademy.com/AutomationPractice/

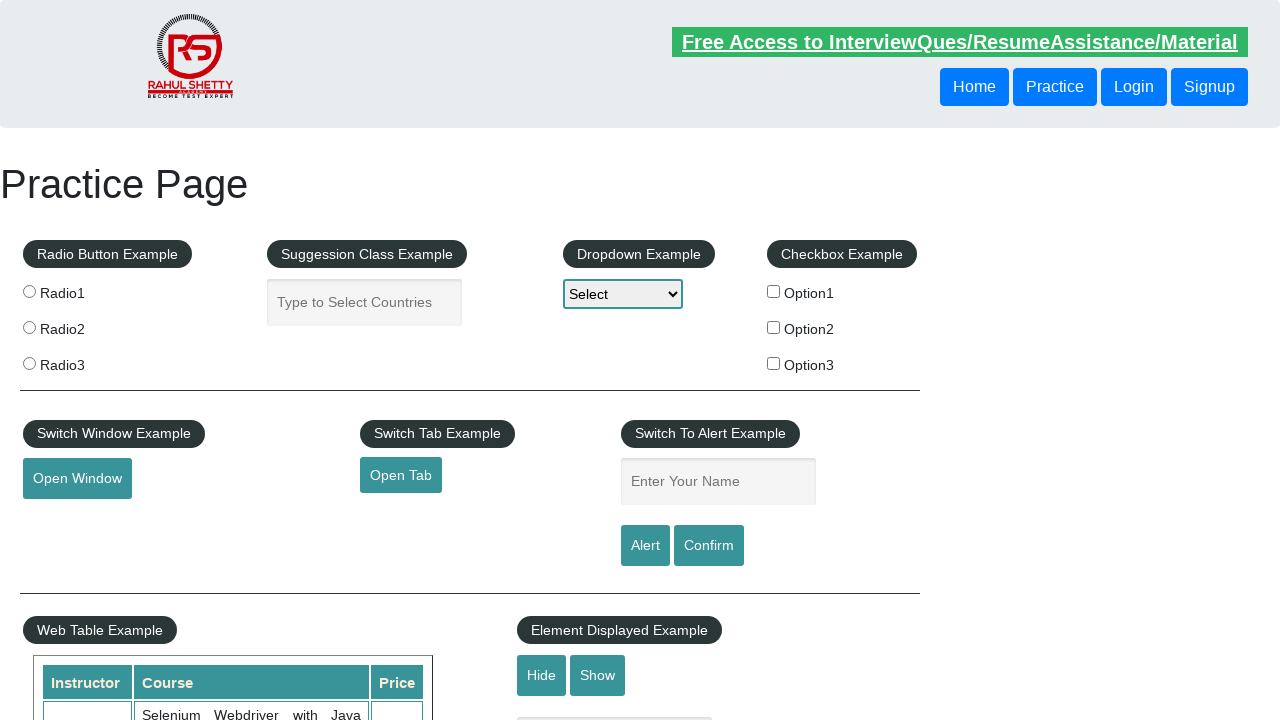

Navigated to AutomationPractice page
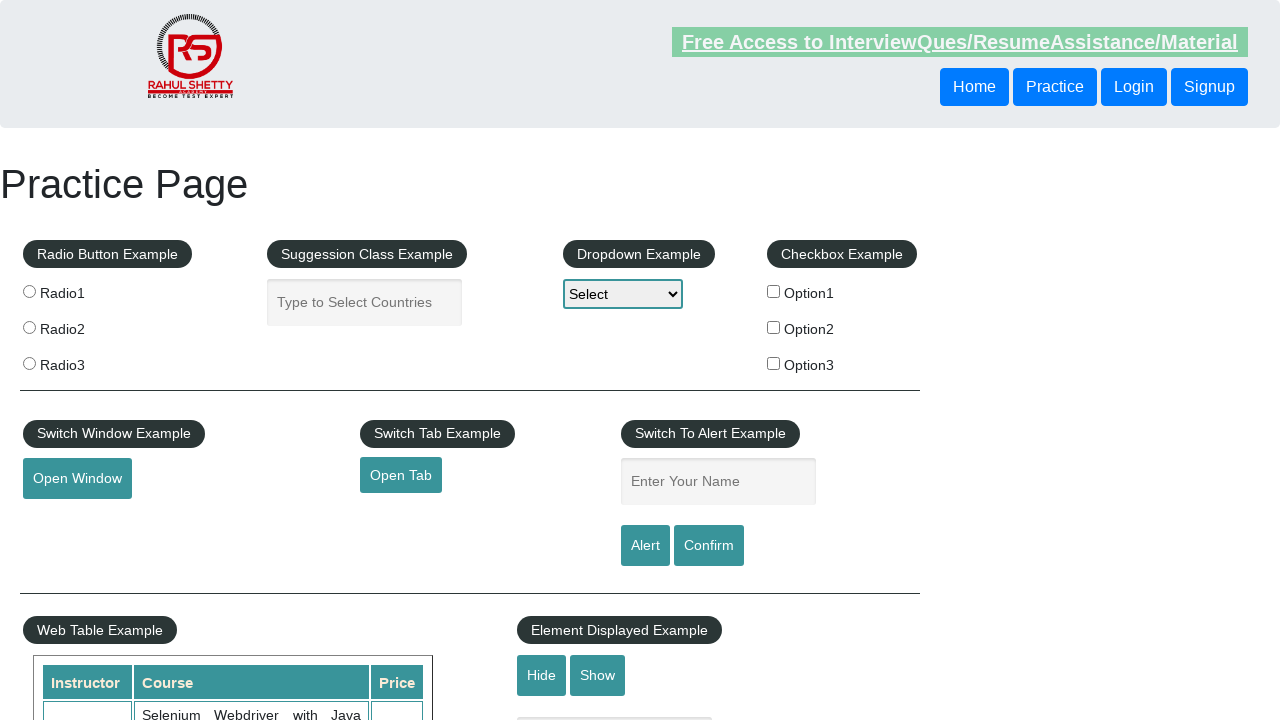

Retrieved all links from the page
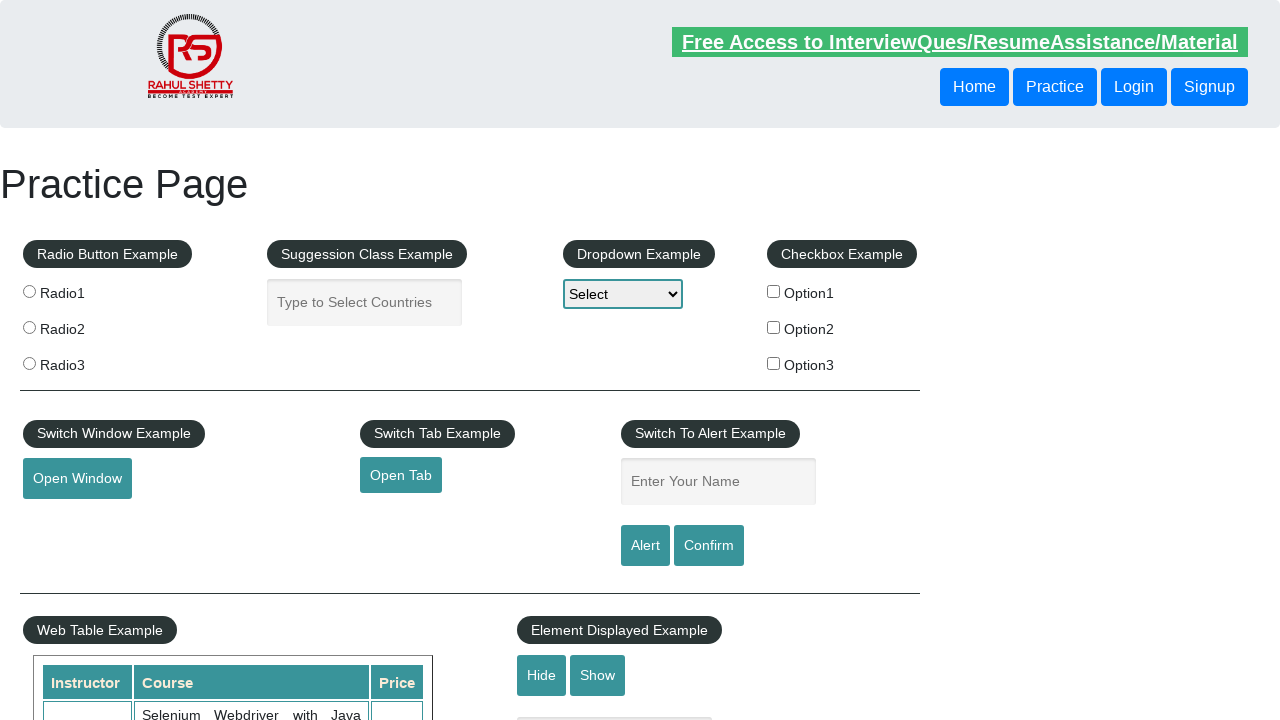

Counted total links on page: 27
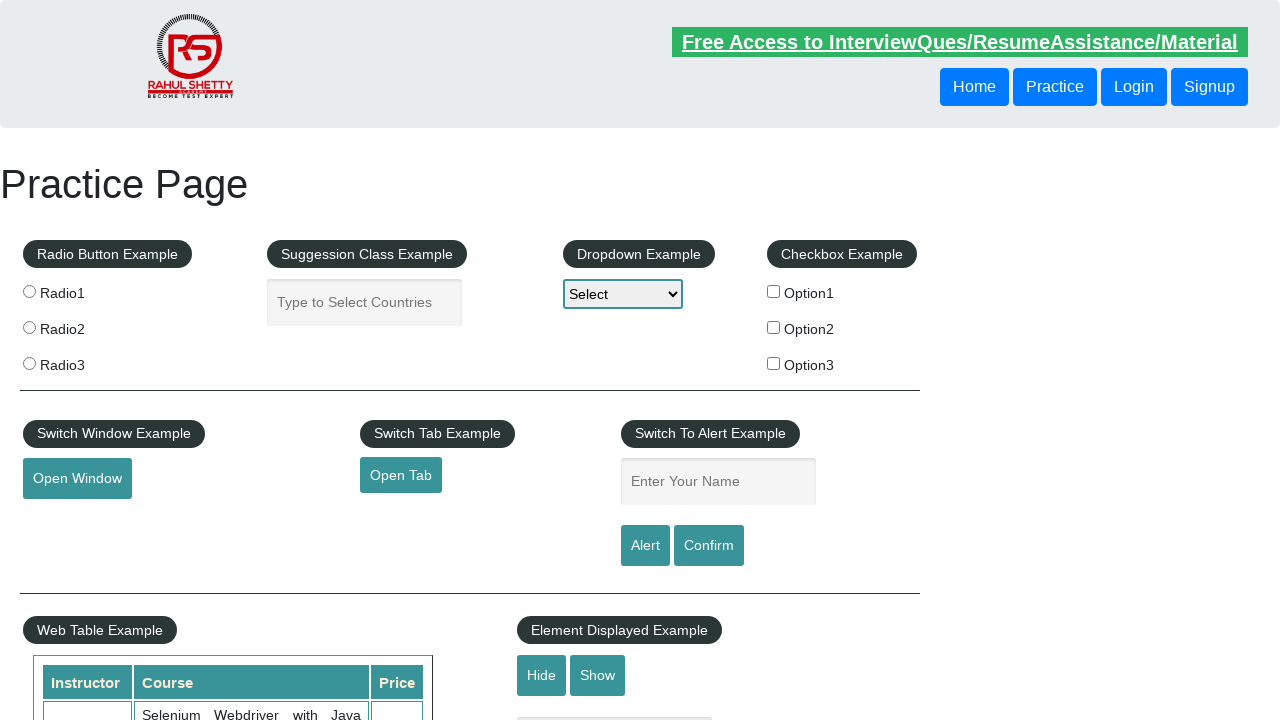

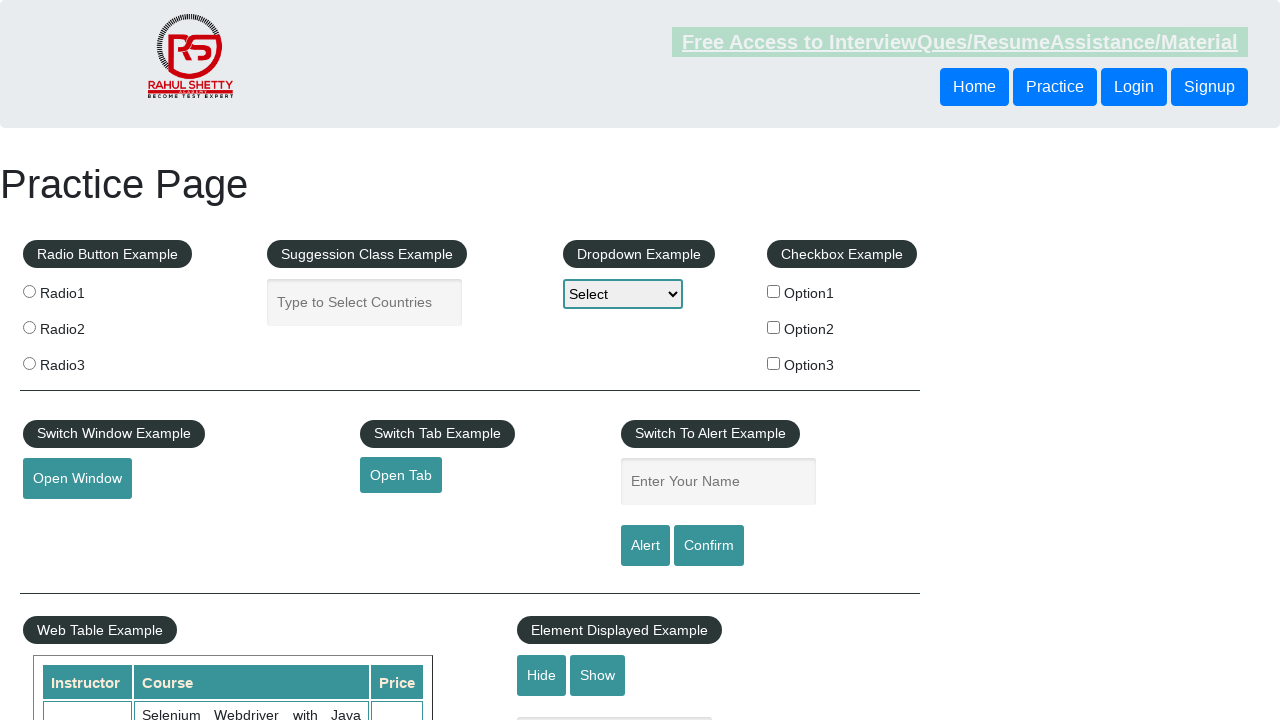